Navigates to DemoQA homepage, clicks on Widgets section, and verifies the Select Menu option is visible in the sidebar.

Starting URL: https://demoqa.com/

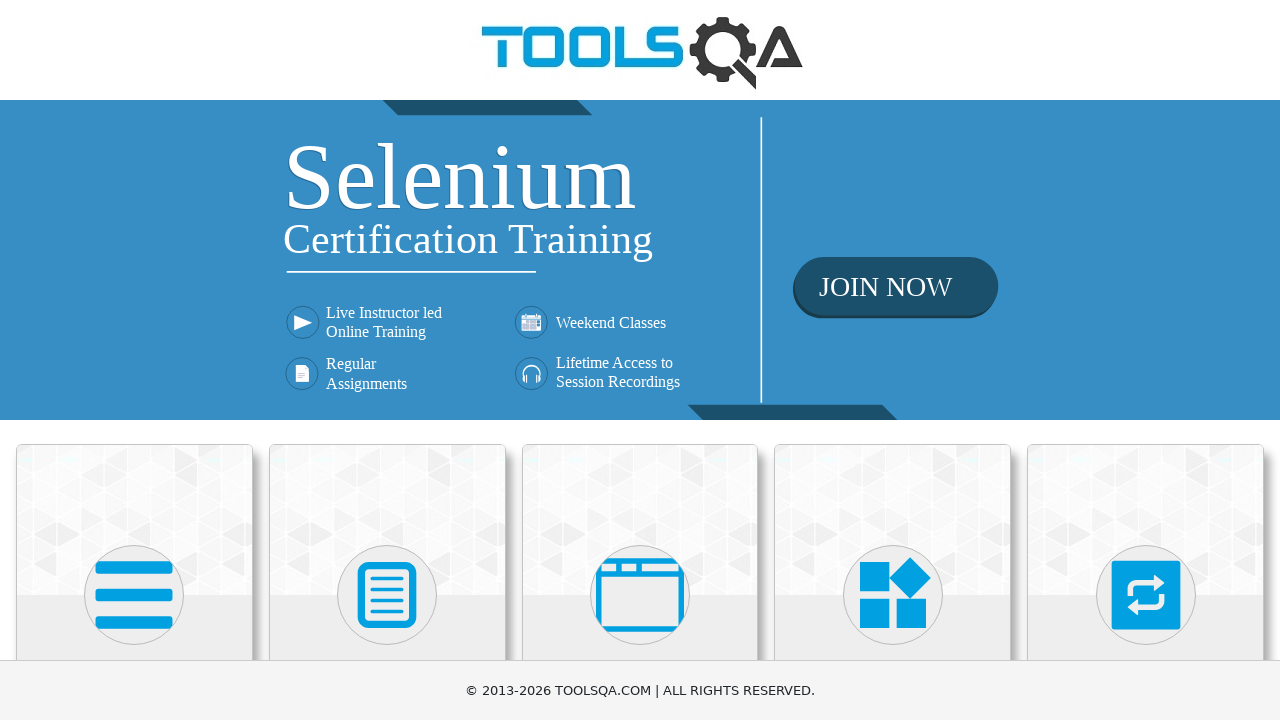

Waited for Widgets section to be visible
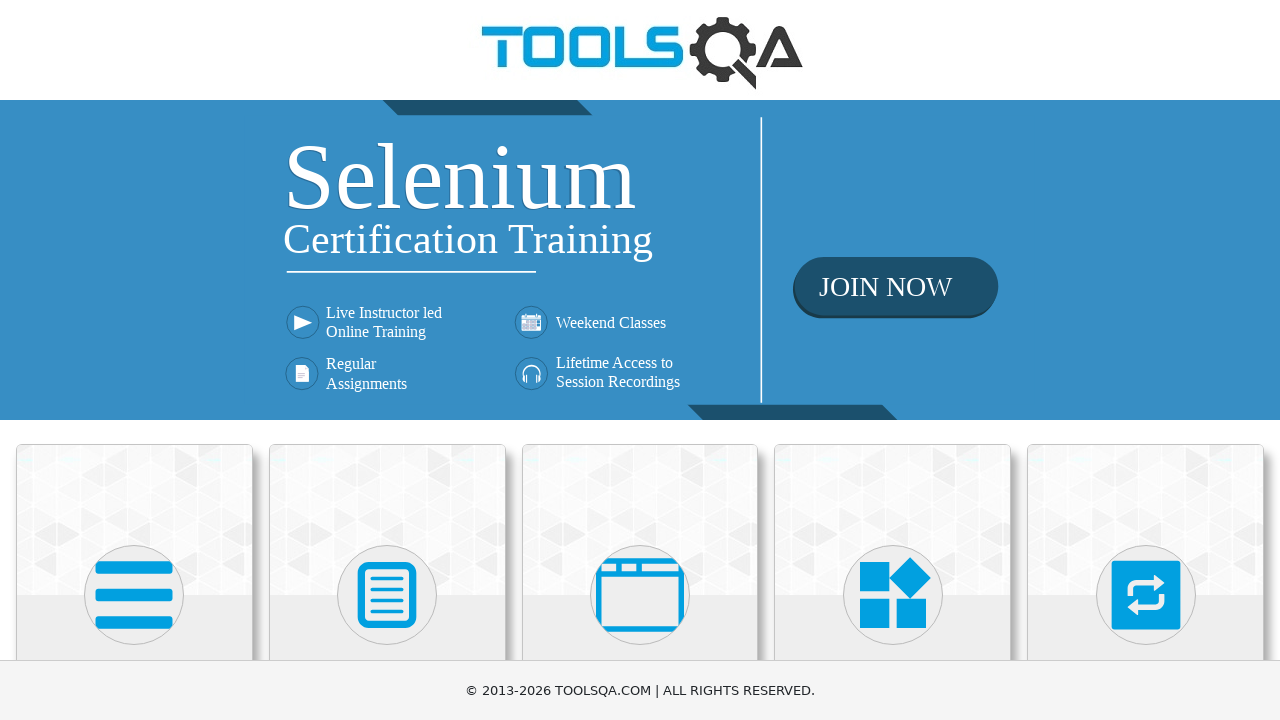

Clicked on Widgets section to expand it at (893, 360) on text=Widgets
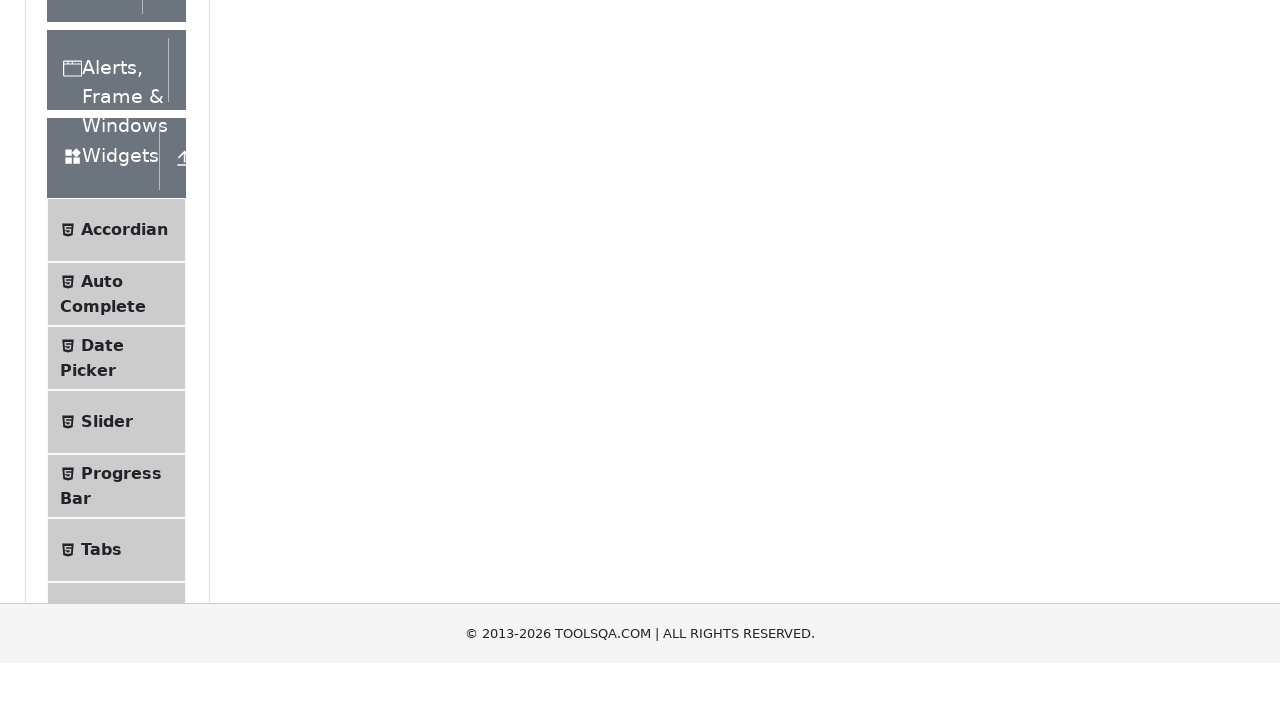

Verified Select Menu option is visible in the sidebar
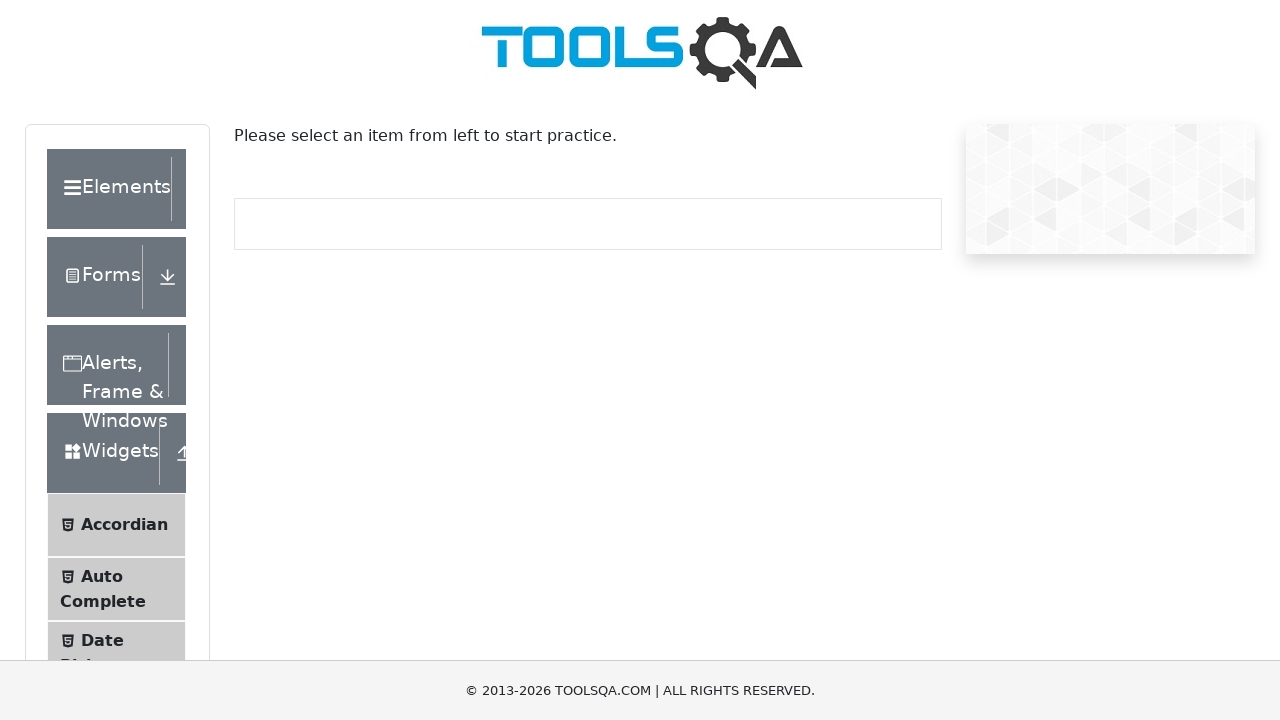

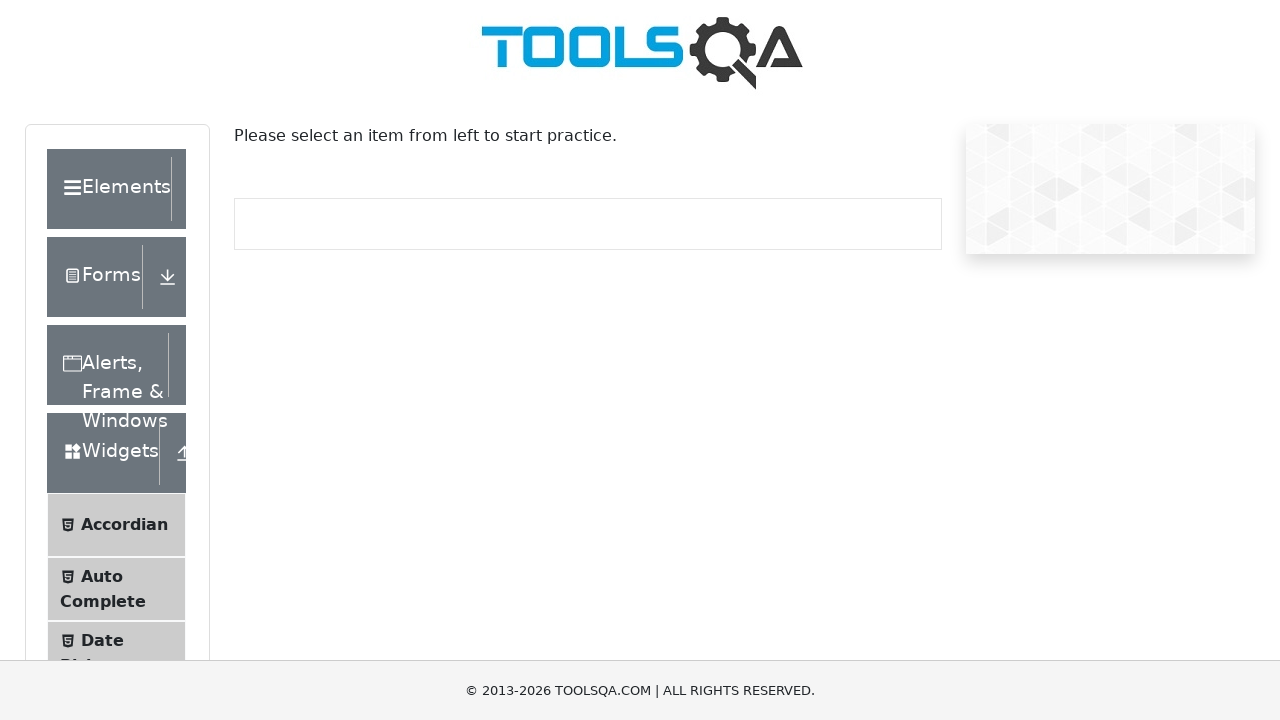